Tests a registration form by filling in first name, last name, and email fields, then submitting and verifying the success message

Starting URL: http://suninjuly.github.io/registration1.html

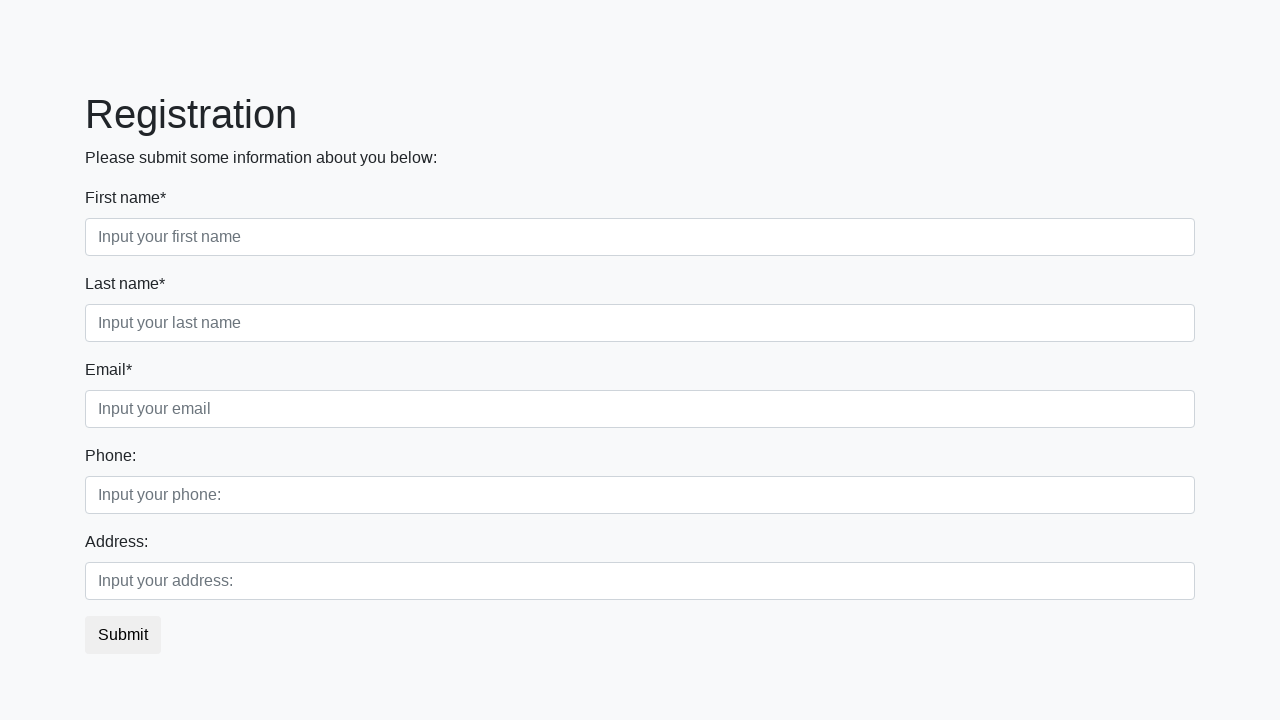

Filled first name field with 'James' on .first_block .first
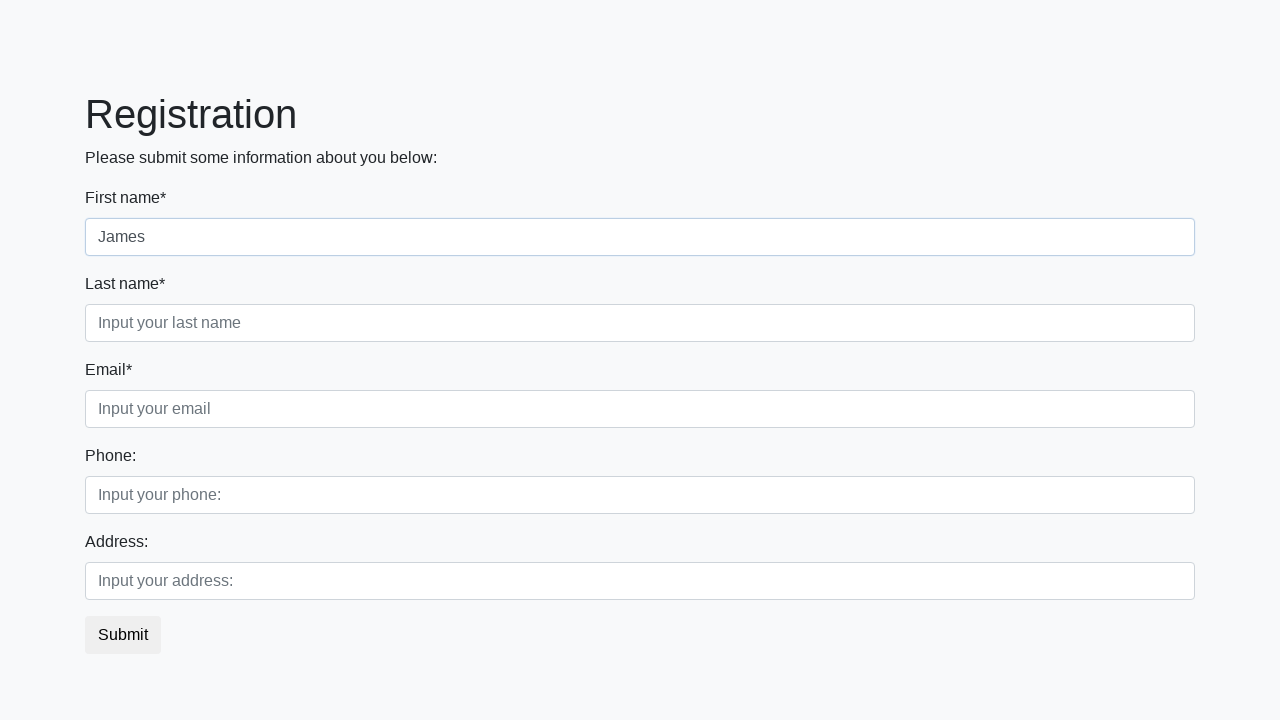

Filled last name field with 'Holden' on .first_block .second
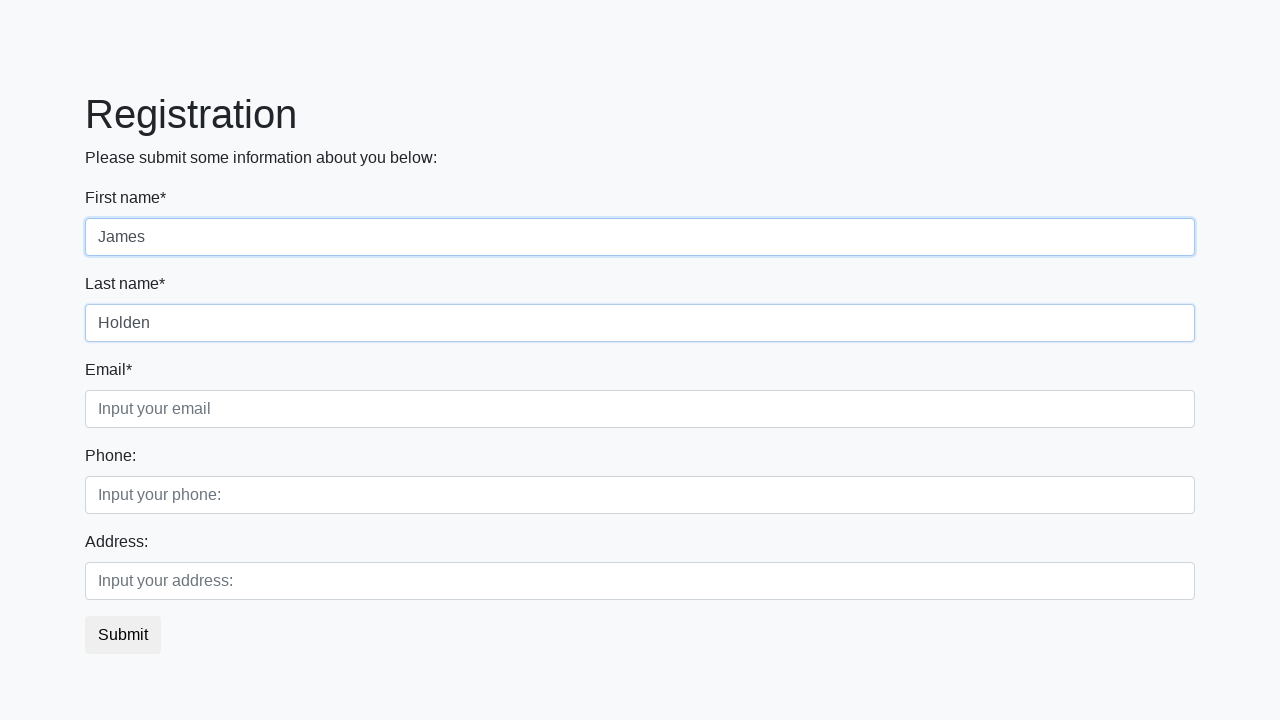

Filled email field with 'test@test.com' on .first_block .third
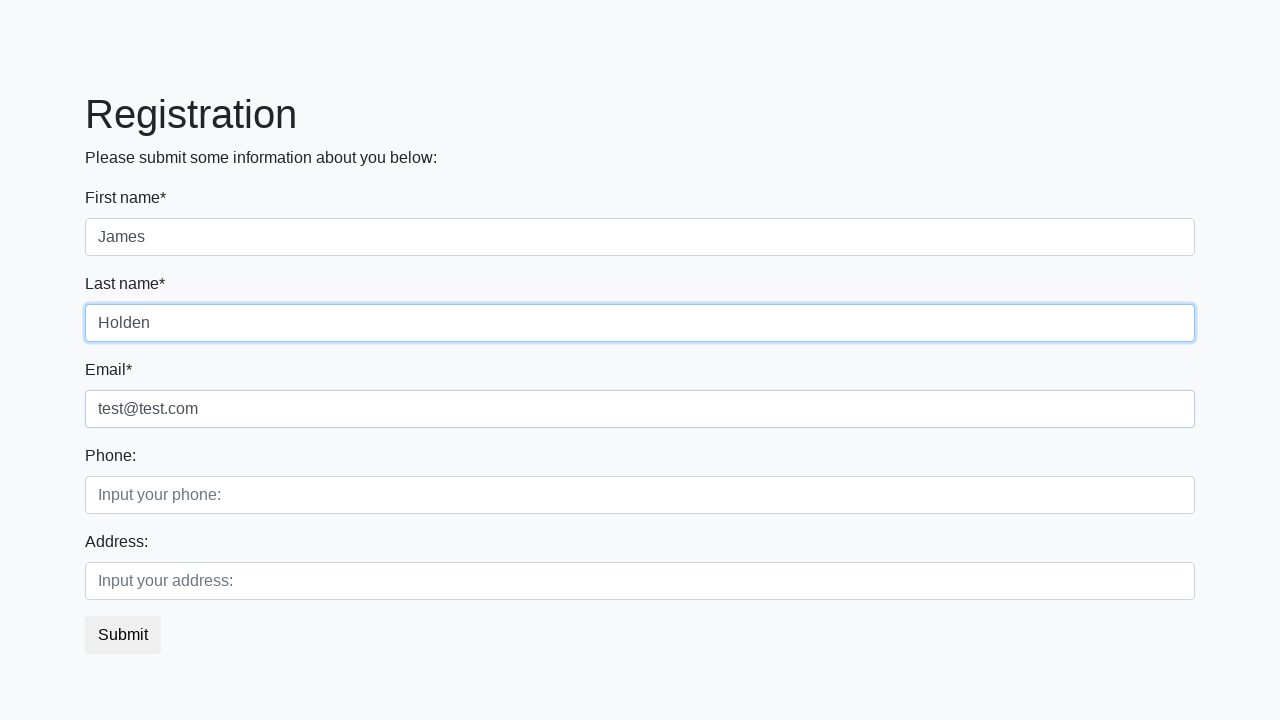

Clicked submit button to register at (123, 635) on button.btn
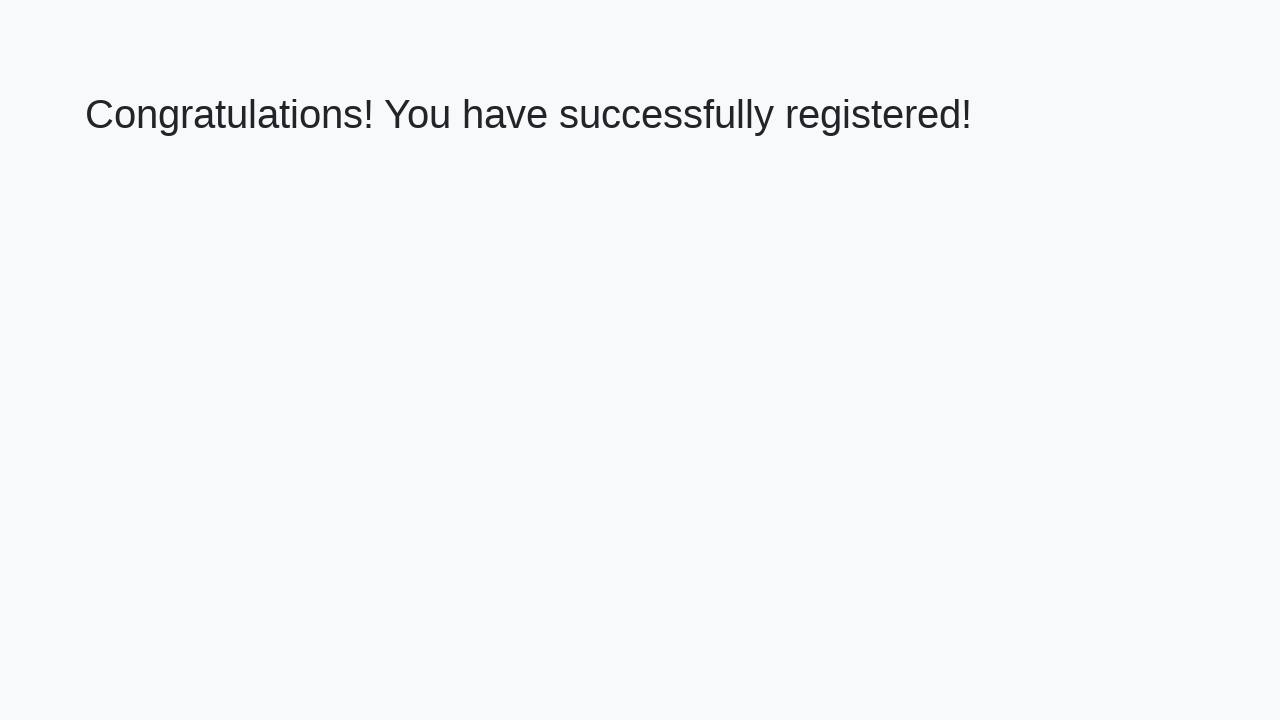

Success message heading loaded
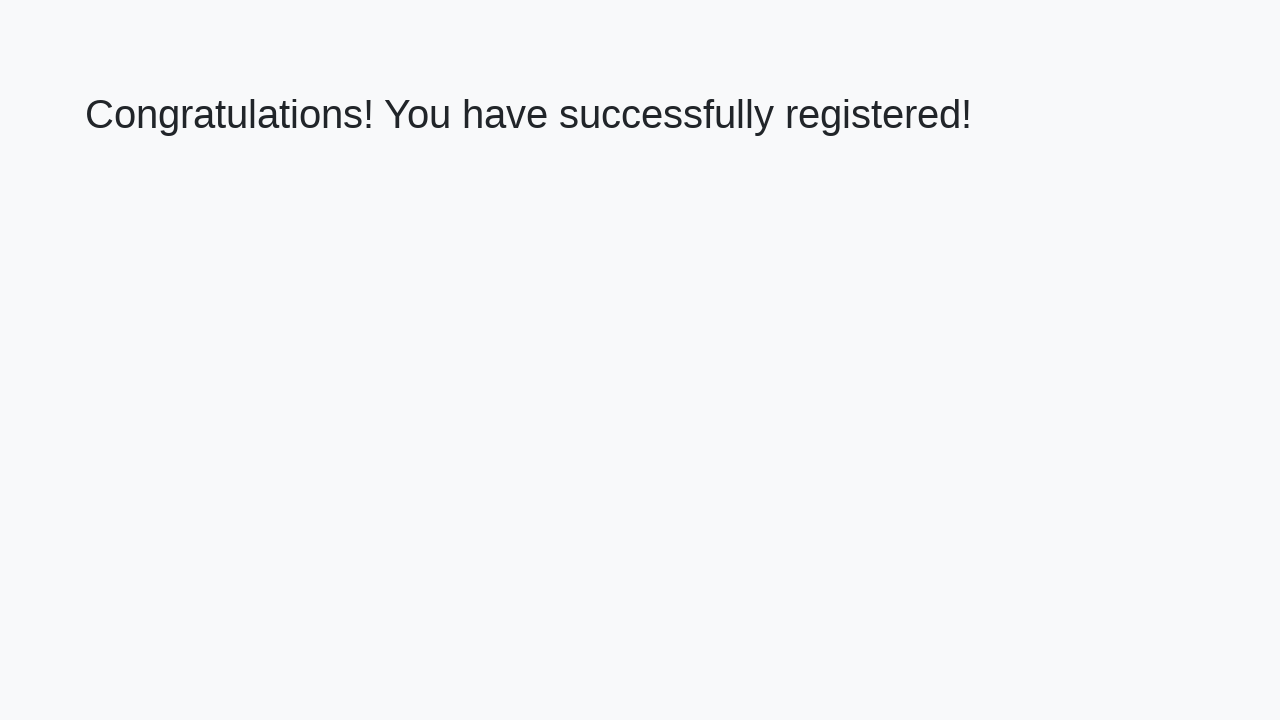

Retrieved success message text
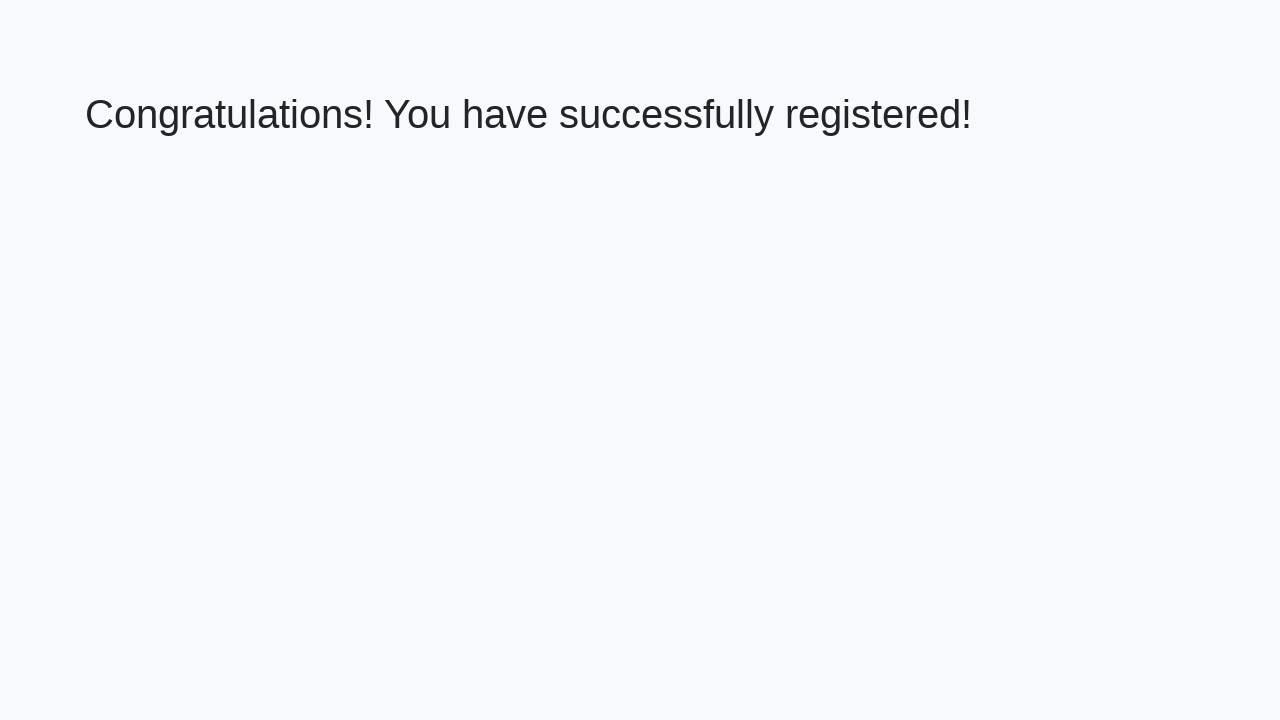

Verified success message: 'Congratulations! You have successfully registered!'
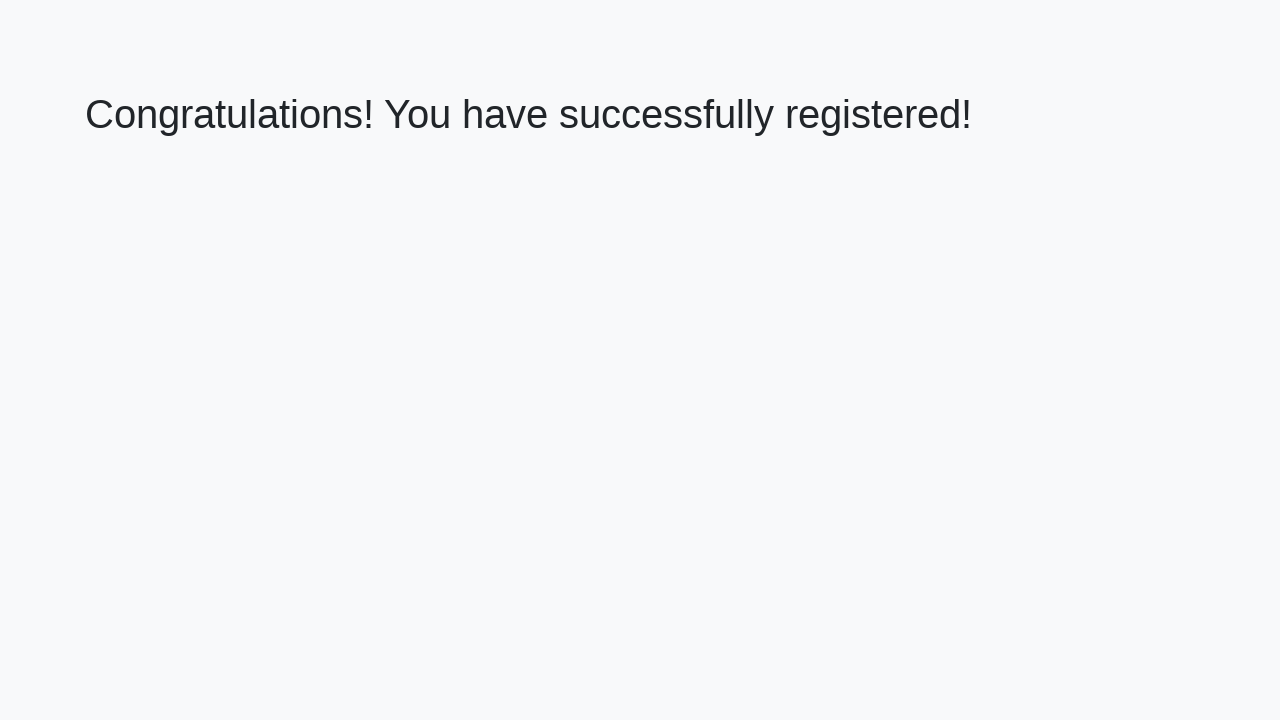

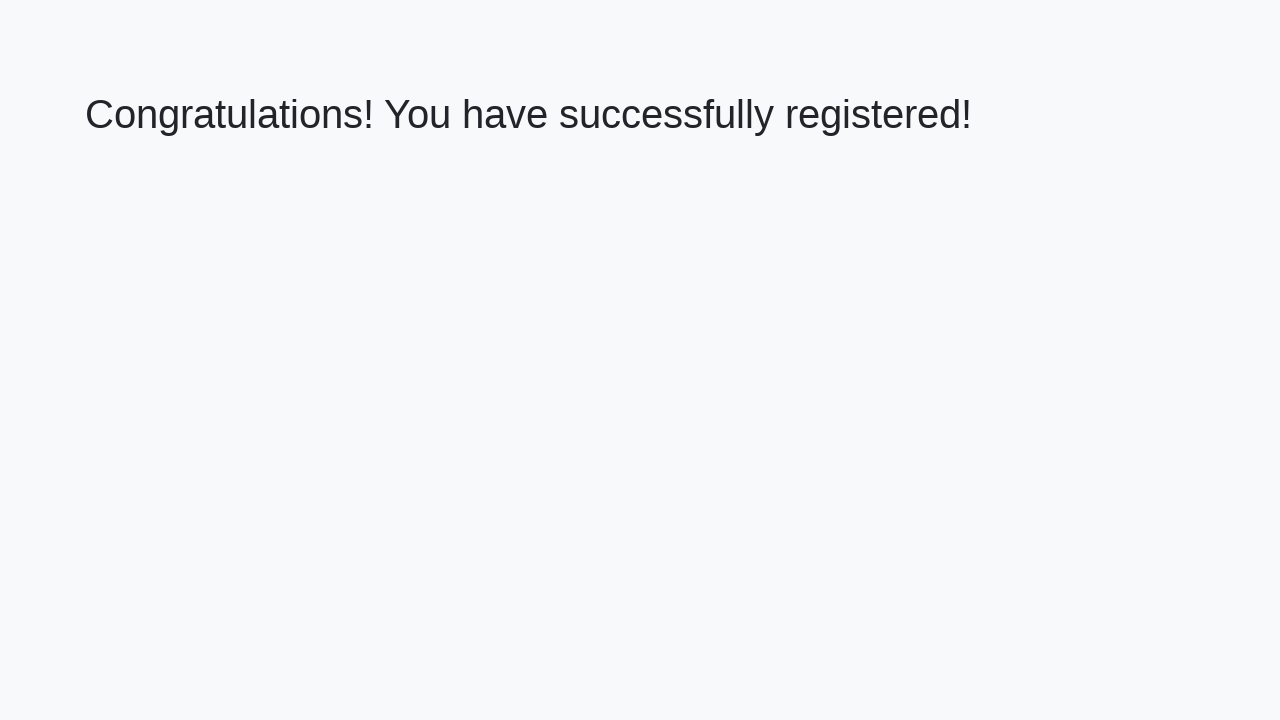